Adds a product to cart, navigates to basket page, updates quantity to 3, and verifies the quantity is updated

Starting URL: https://practice.automationtesting.in/shop/

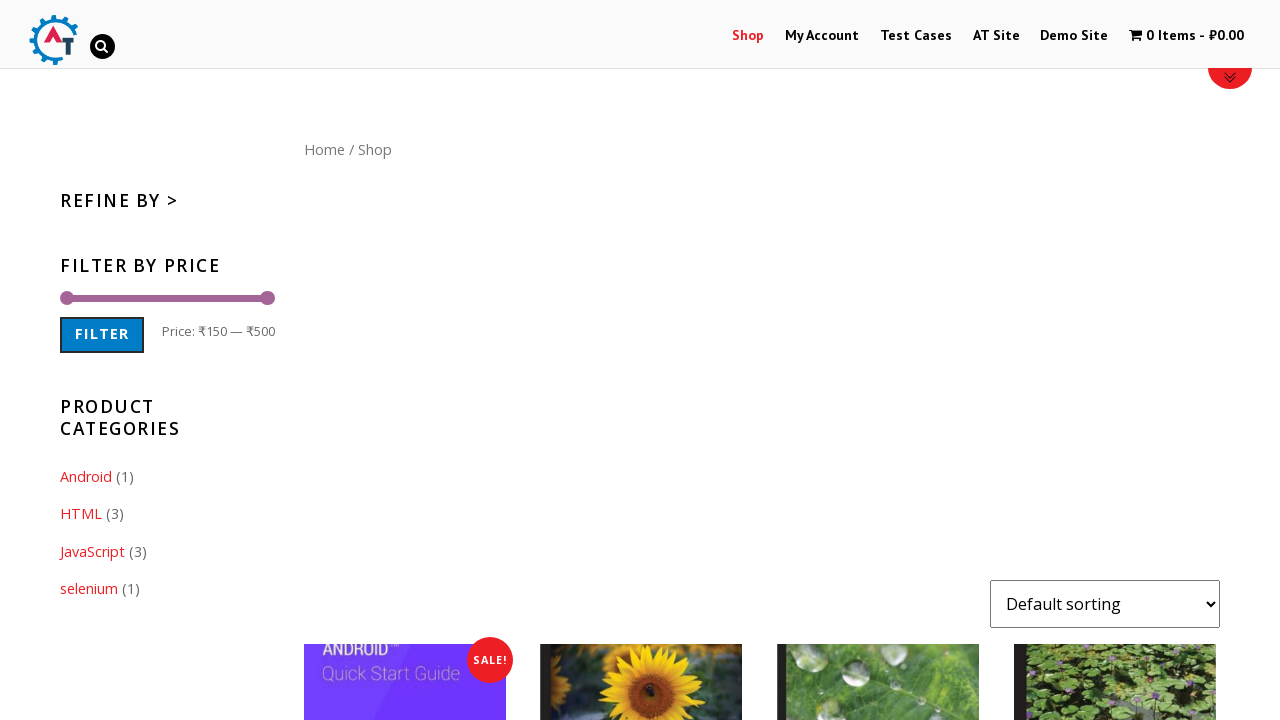

Clicked 'Add to Cart' button on first product at (405, 360) on .products li:first-child .add_to_cart_button
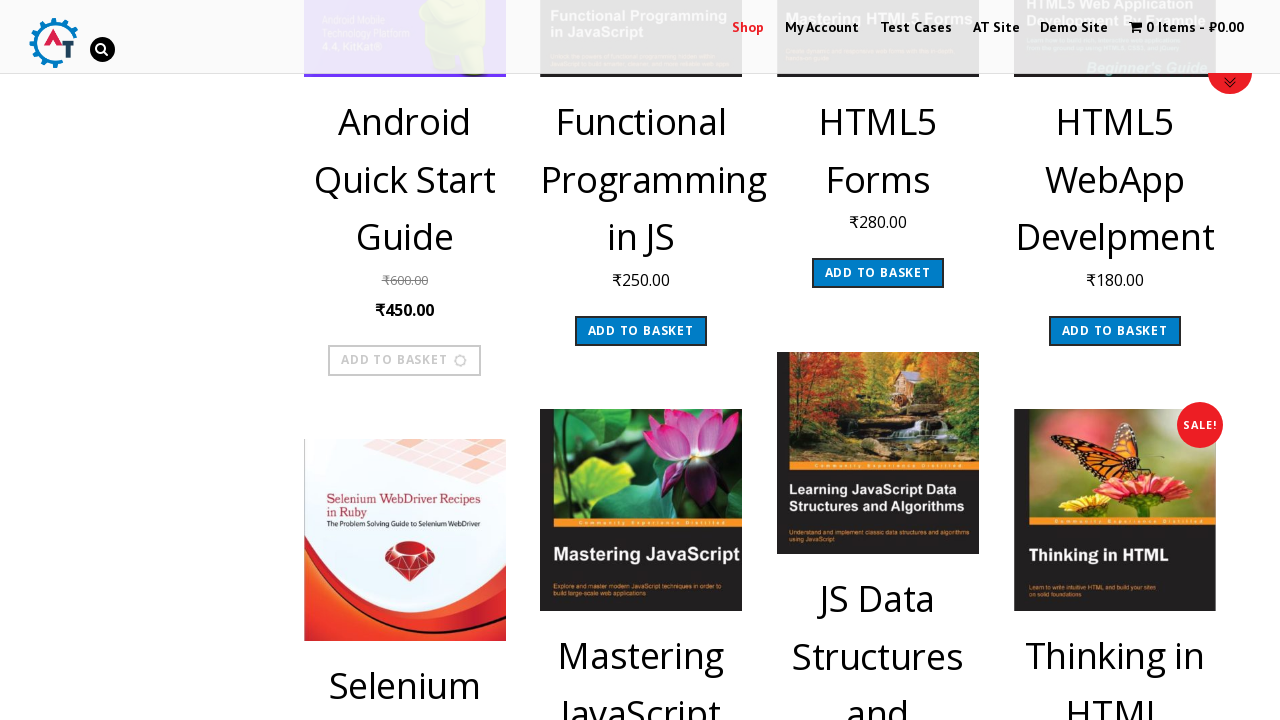

Waited for 'View Basket' link to appear
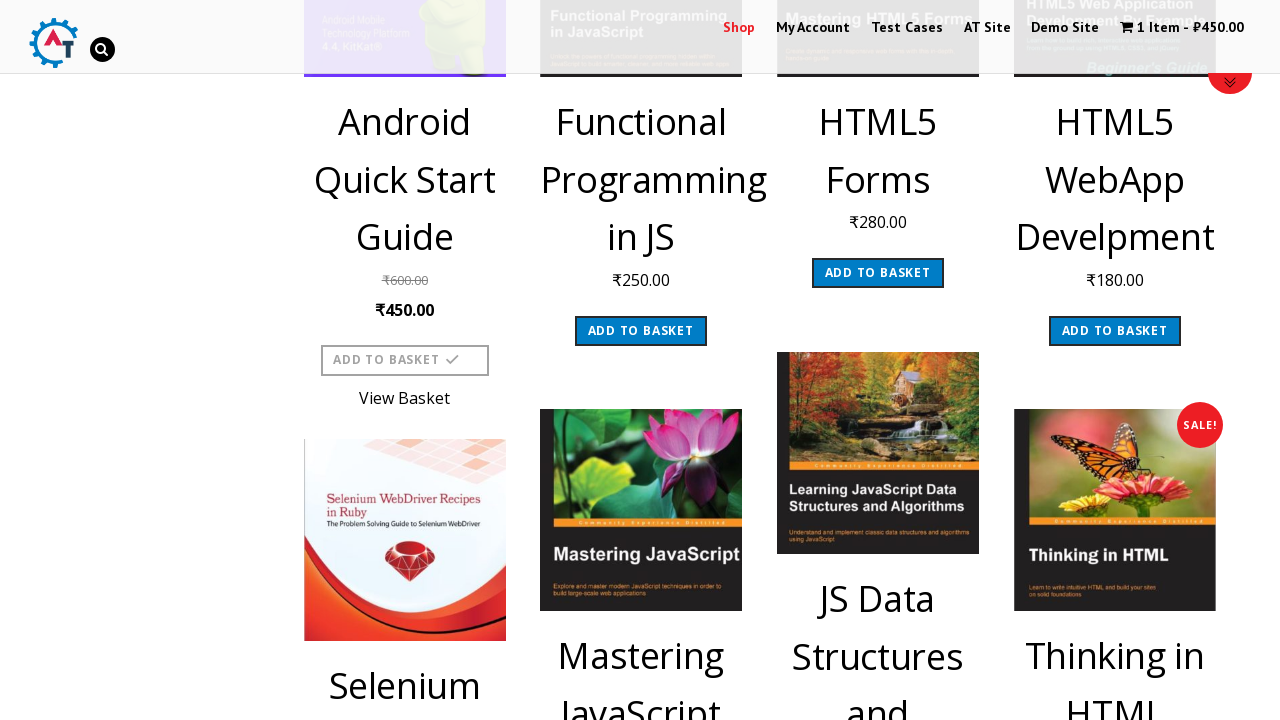

Clicked 'View Basket' link to navigate to cart page at (405, 394) on a.added_to_cart
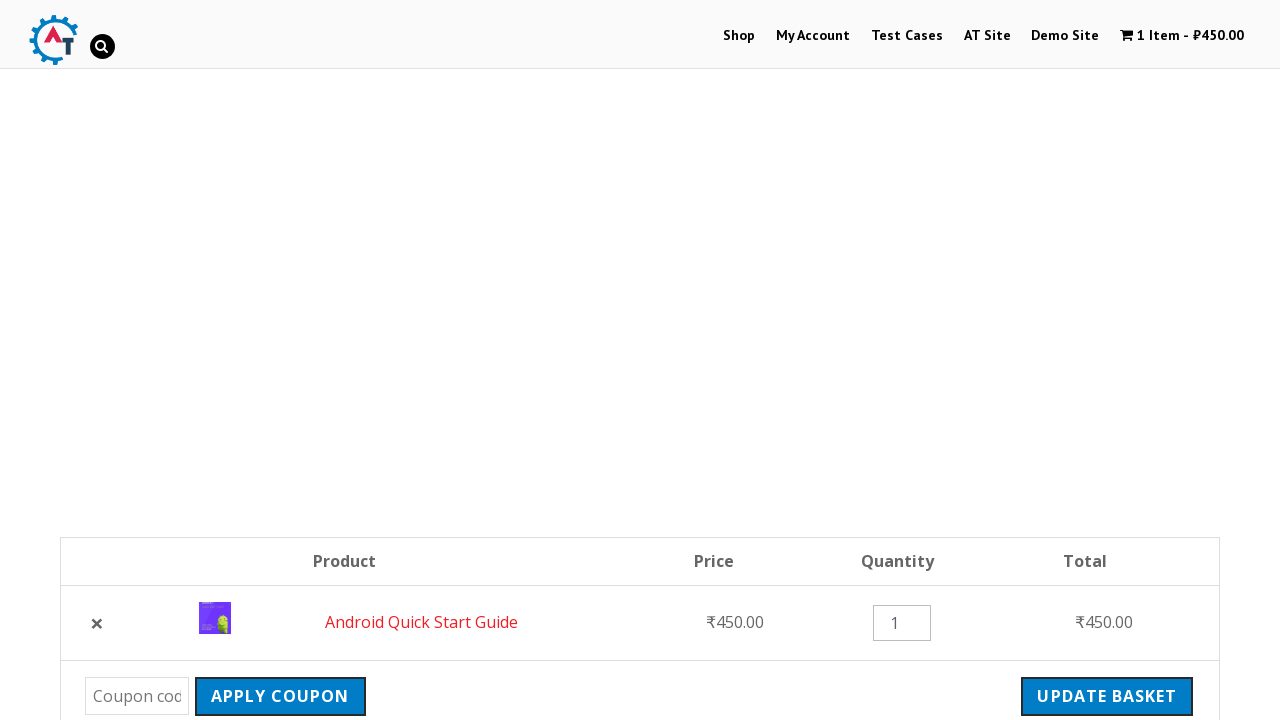

Basket page loaded with quantity input field
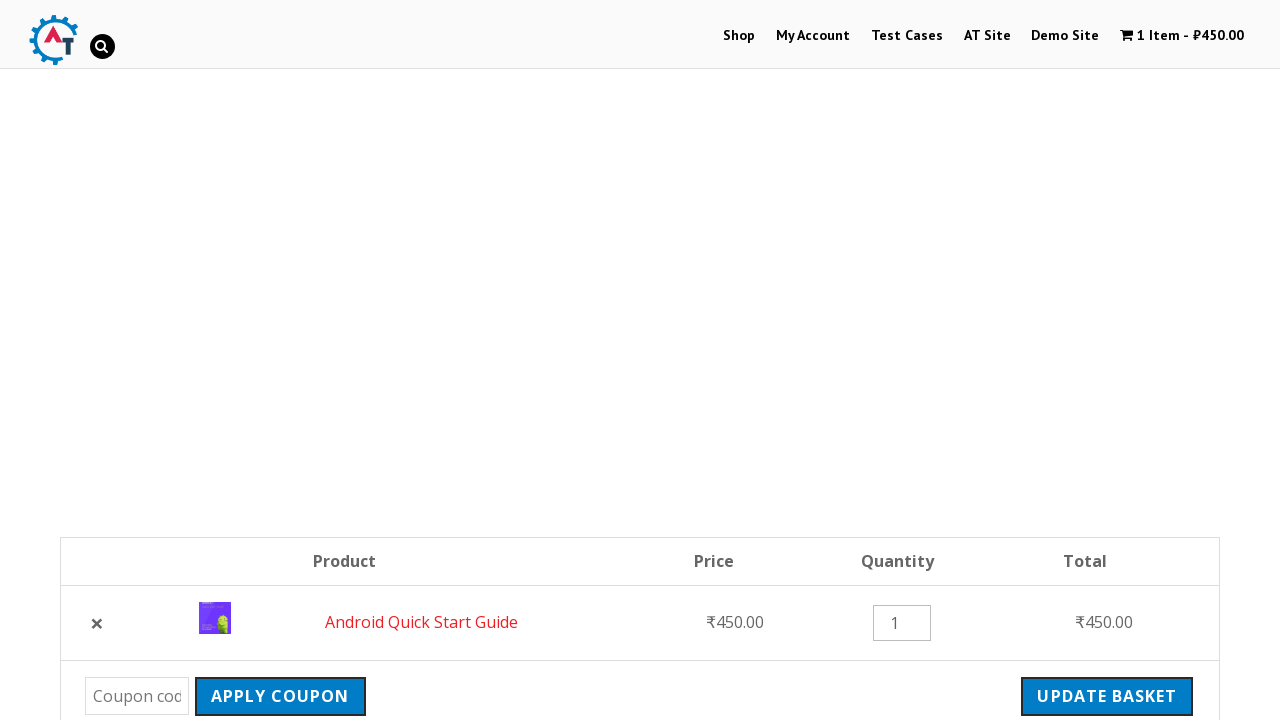

Updated quantity field to 3 on input.qty
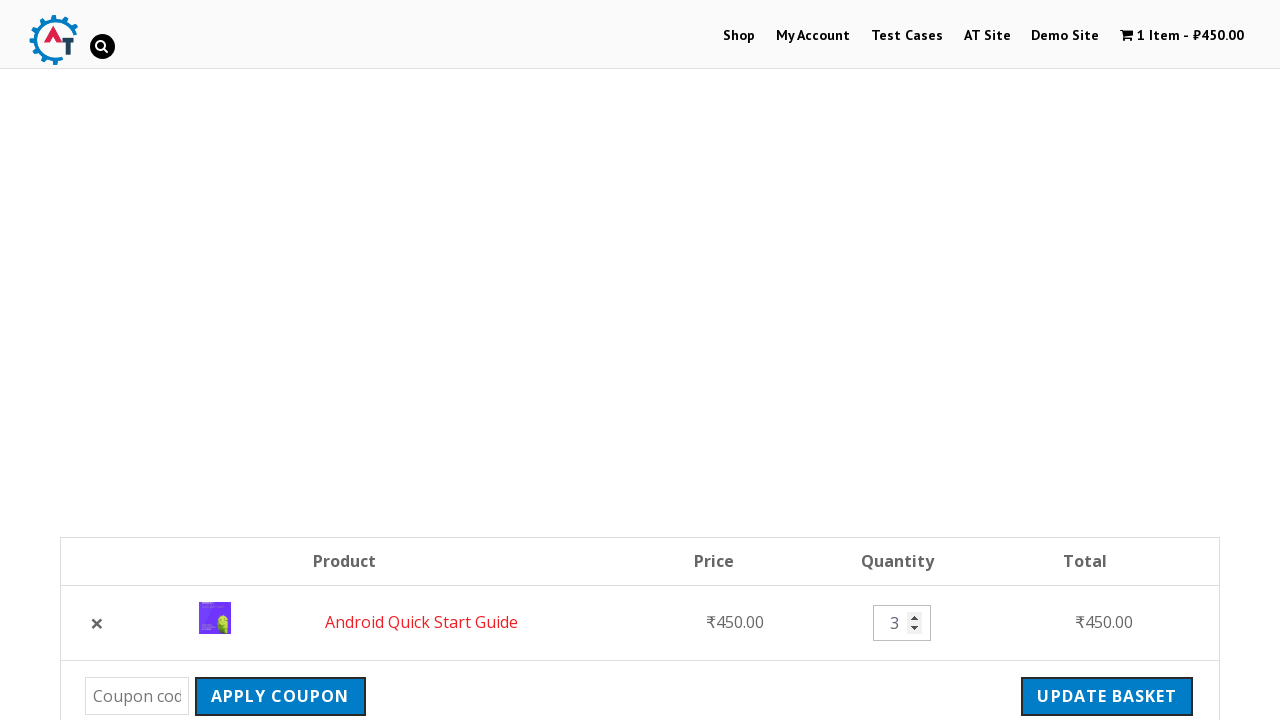

Clicked 'Update Cart' button at (1107, 696) on input[name='update_cart']
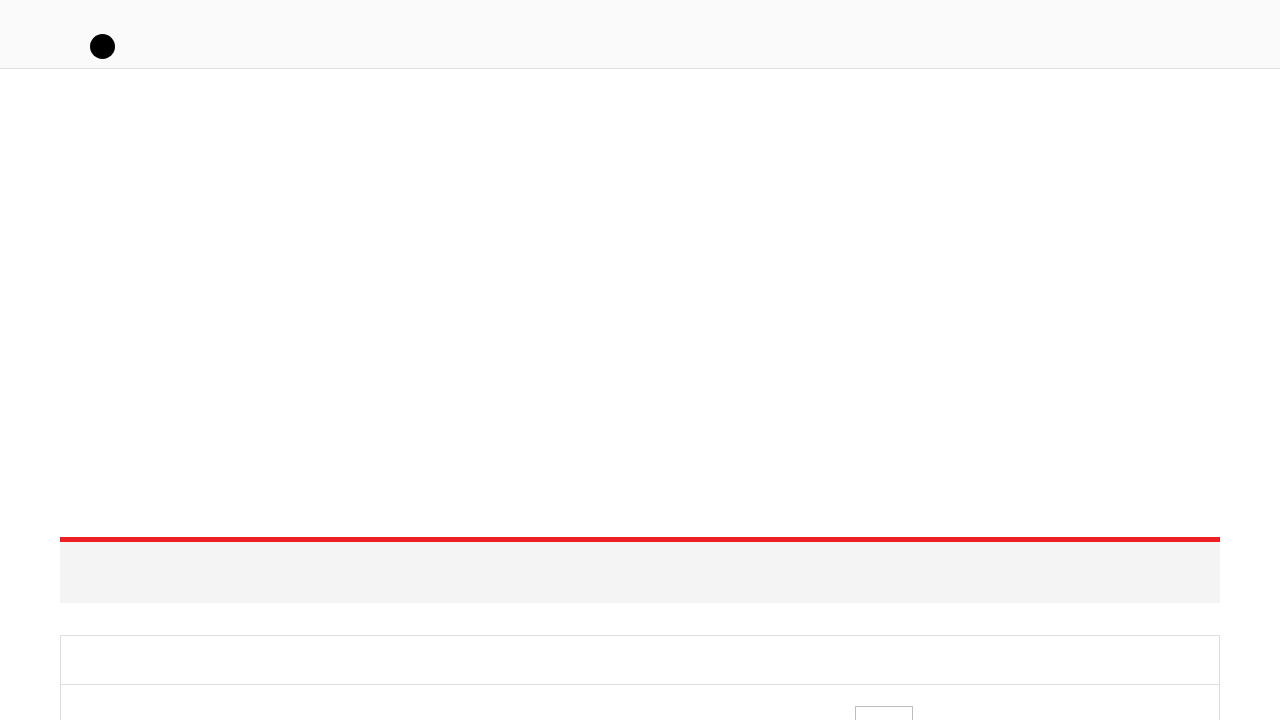

Waited for cart update to complete
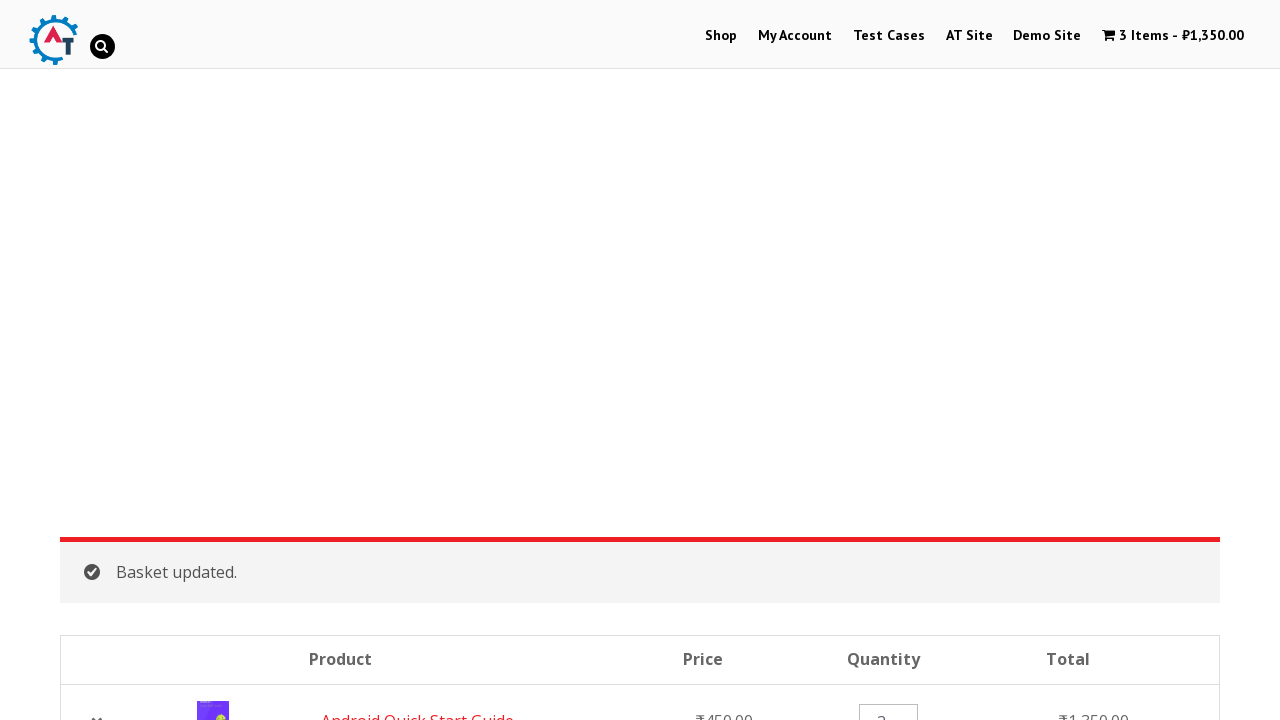

Retrieved quantity value from cart: 3
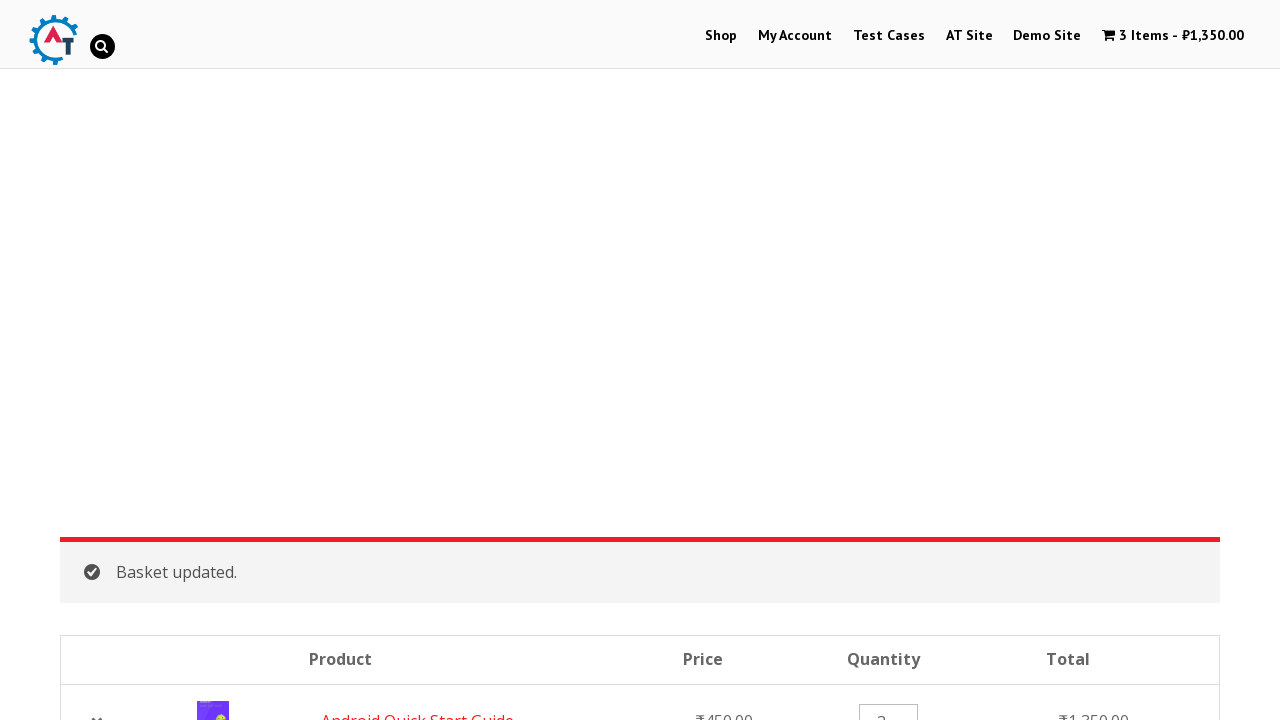

Verified that quantity was successfully updated to 3
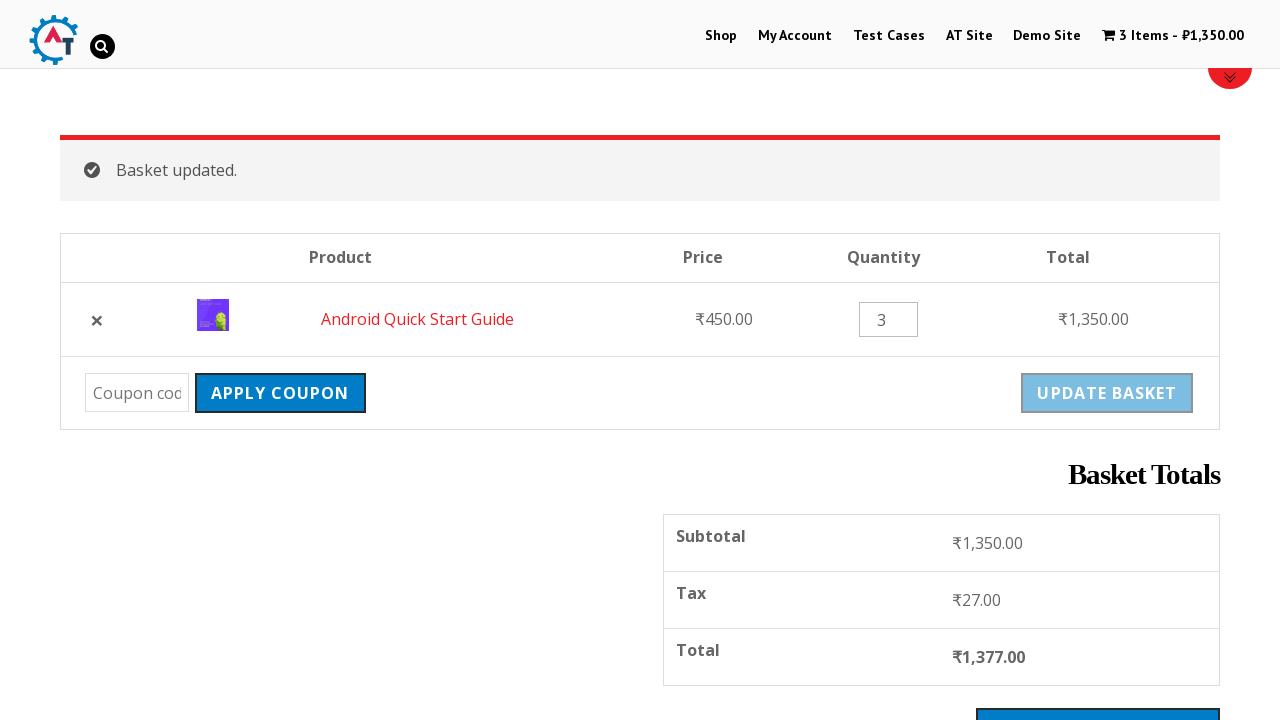

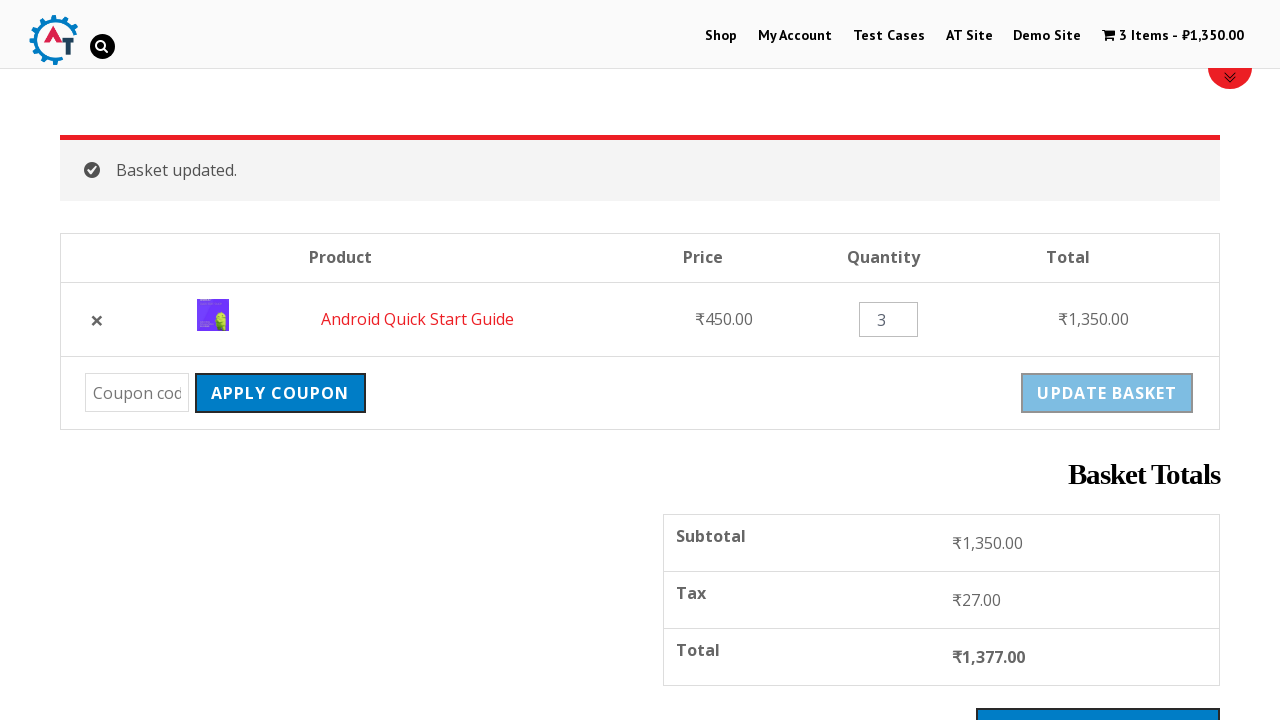